Tests window handling functionality by verifying text, clicking a link to open a new window, switching between windows, and verifying titles in each window

Starting URL: https://the-internet.herokuapp.com/windows

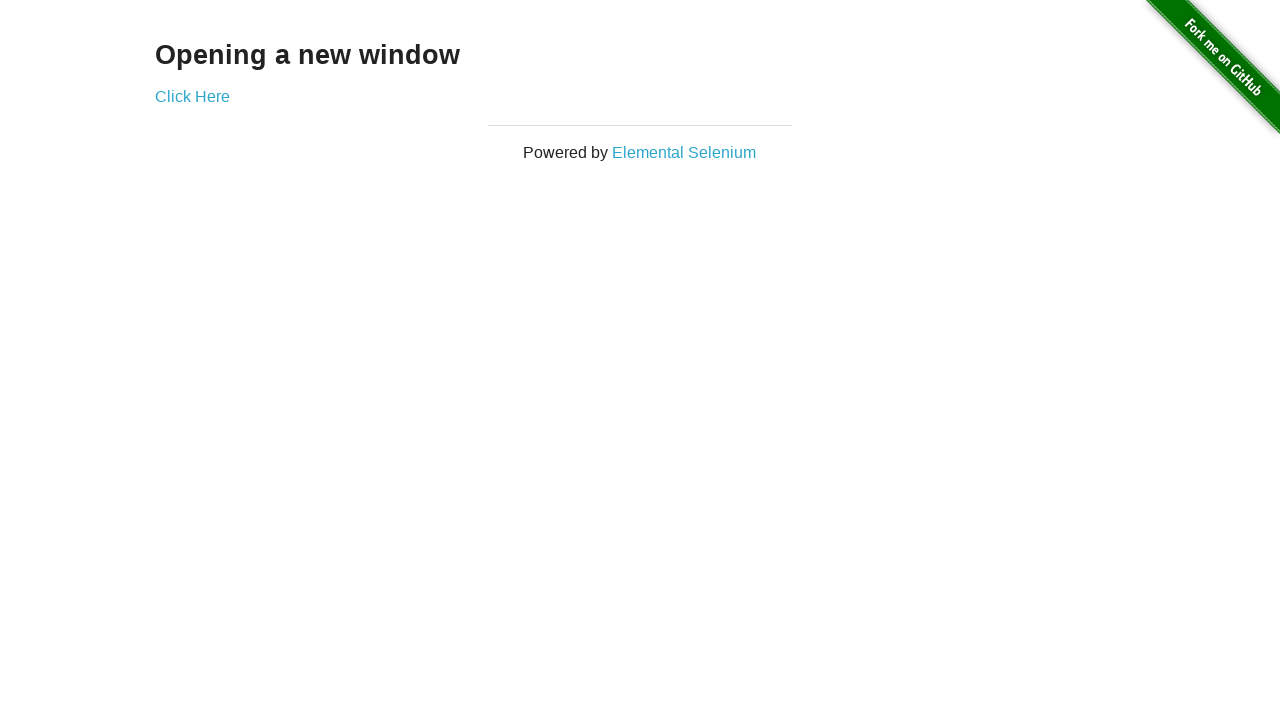

Retrieved page heading text 'Opening a new window'
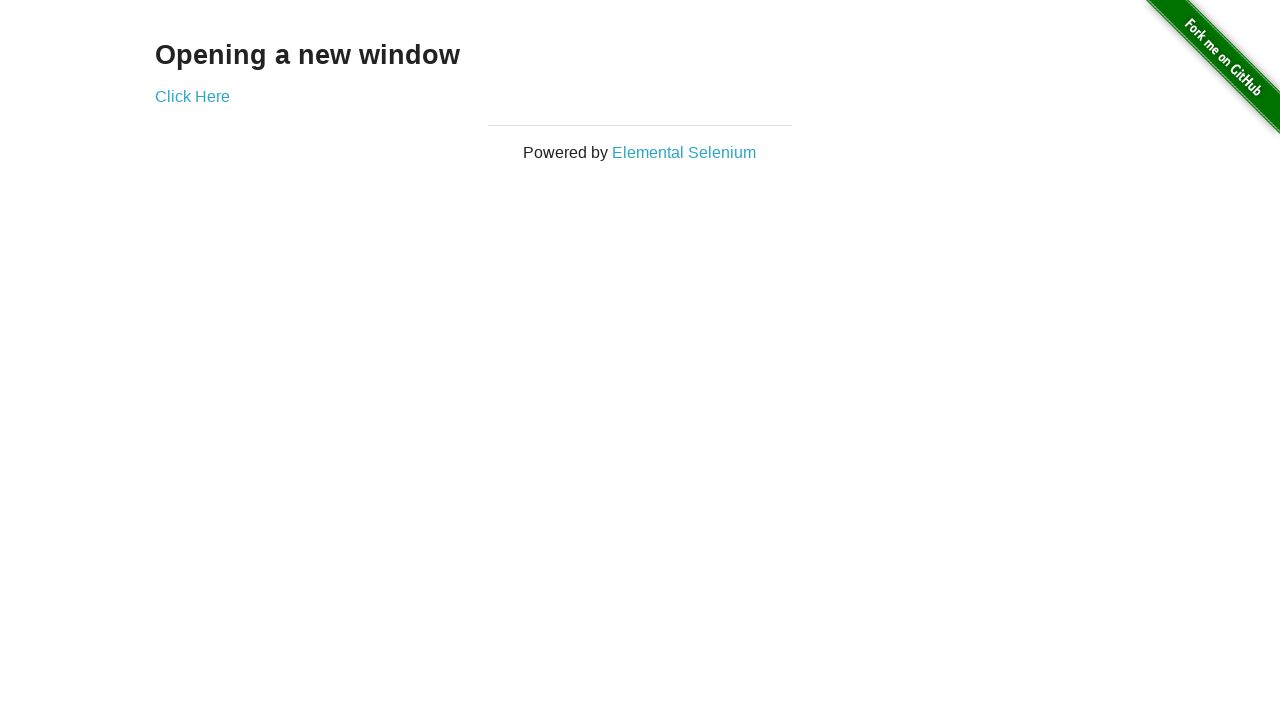

Verified page heading text matches expected value
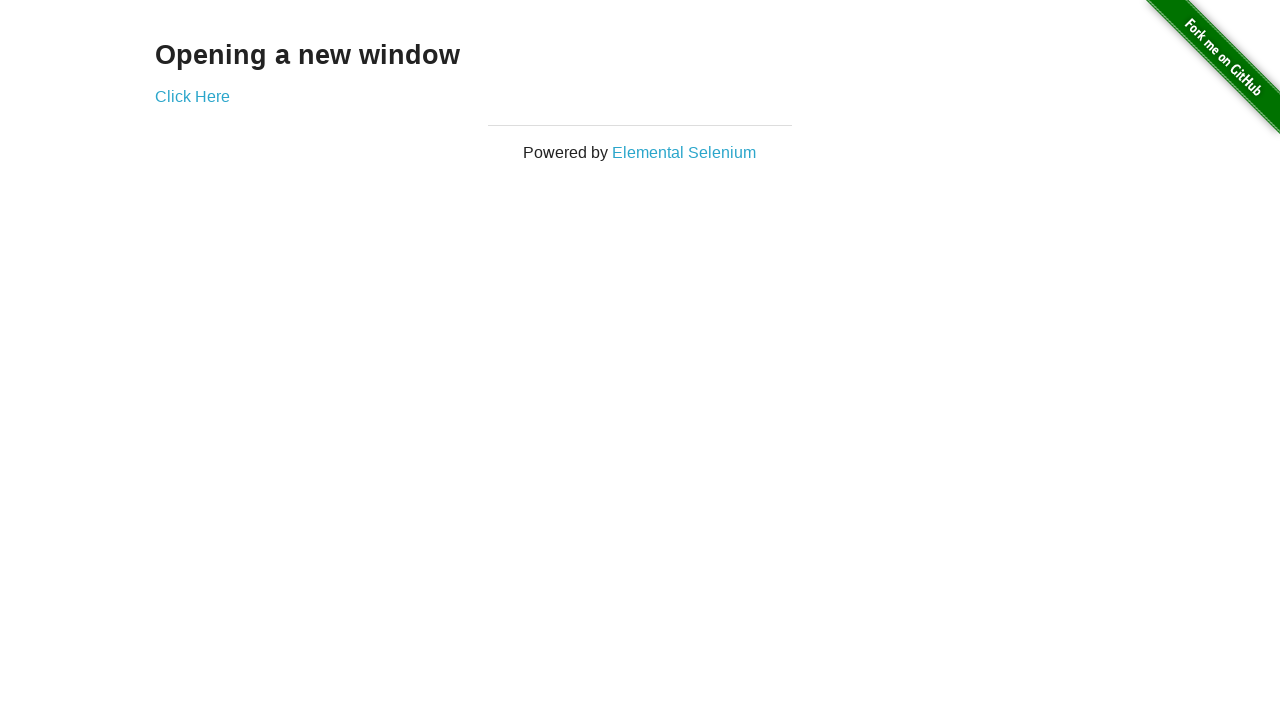

Verified page title is 'The Internet'
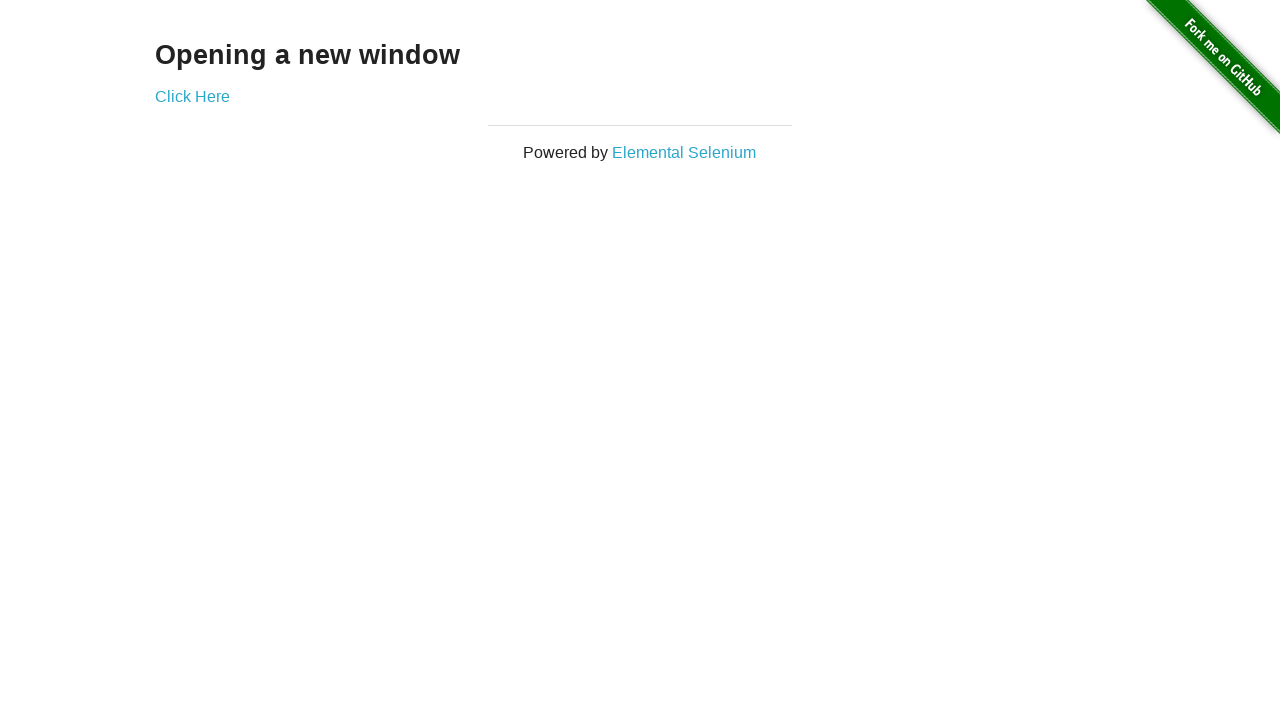

Clicked 'Click Here' button to open new window at (192, 96) on xpath=//*[text()='Click Here']
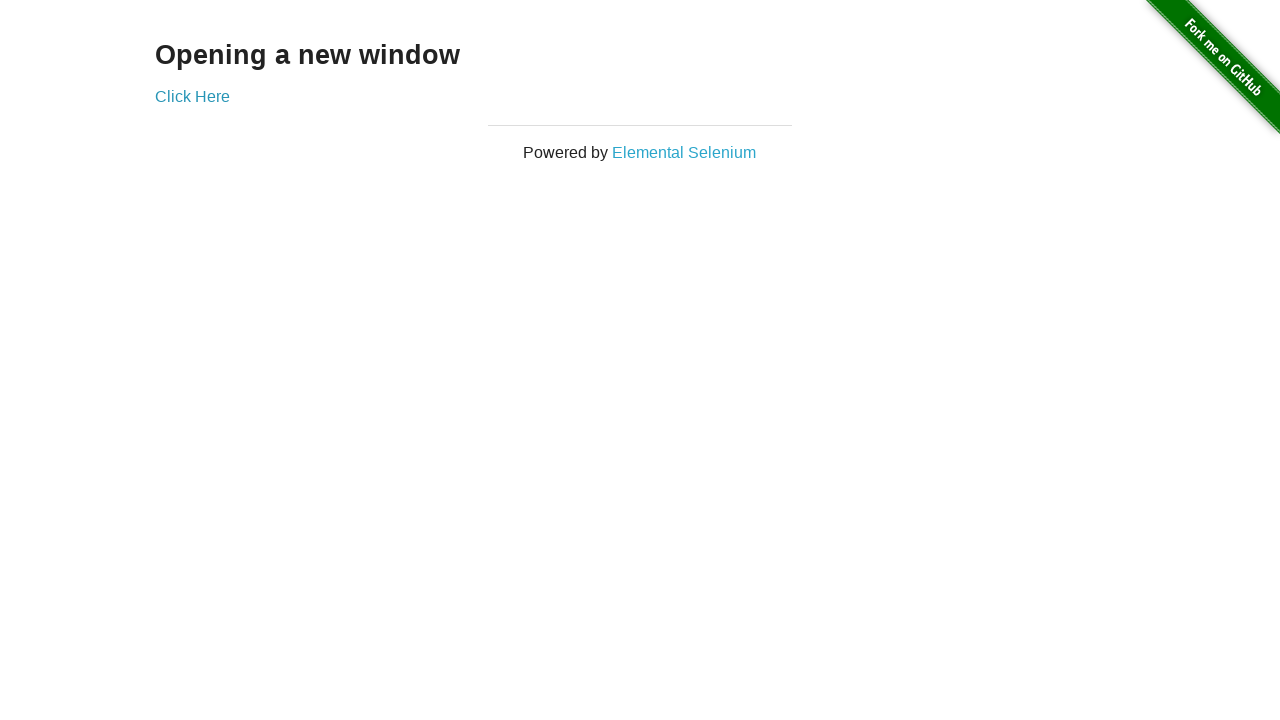

New window opened and captured
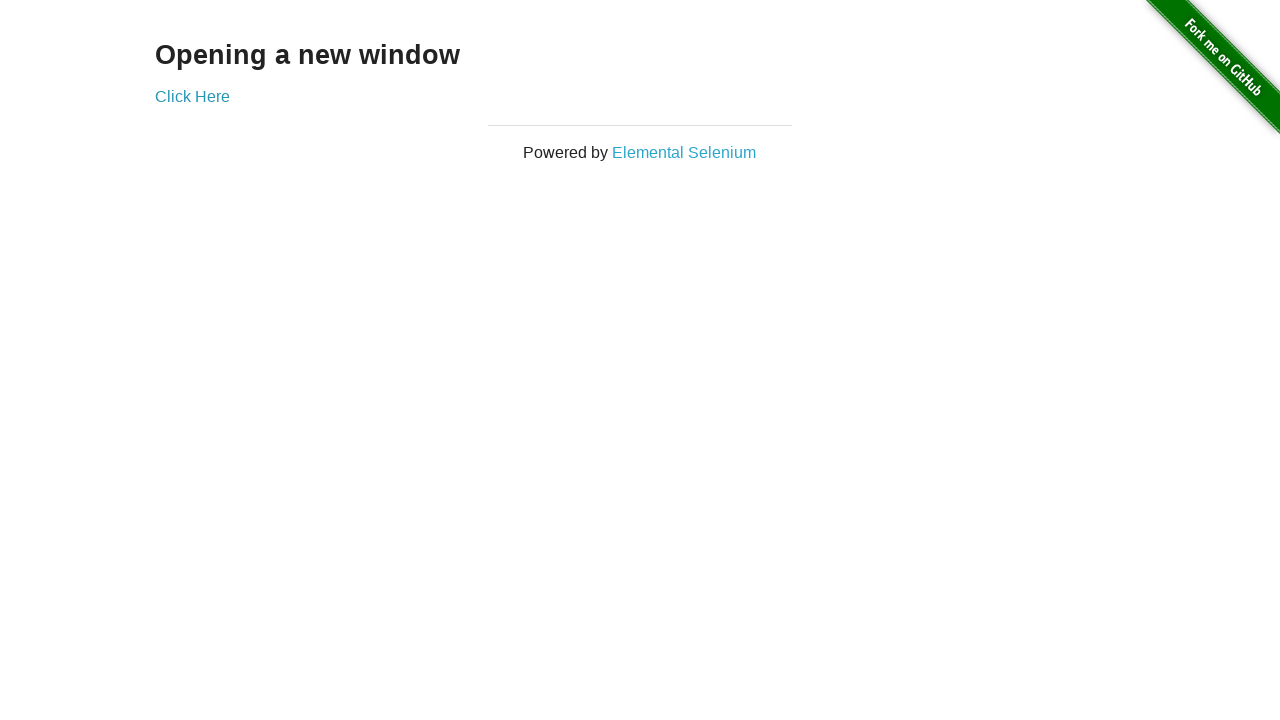

New window finished loading
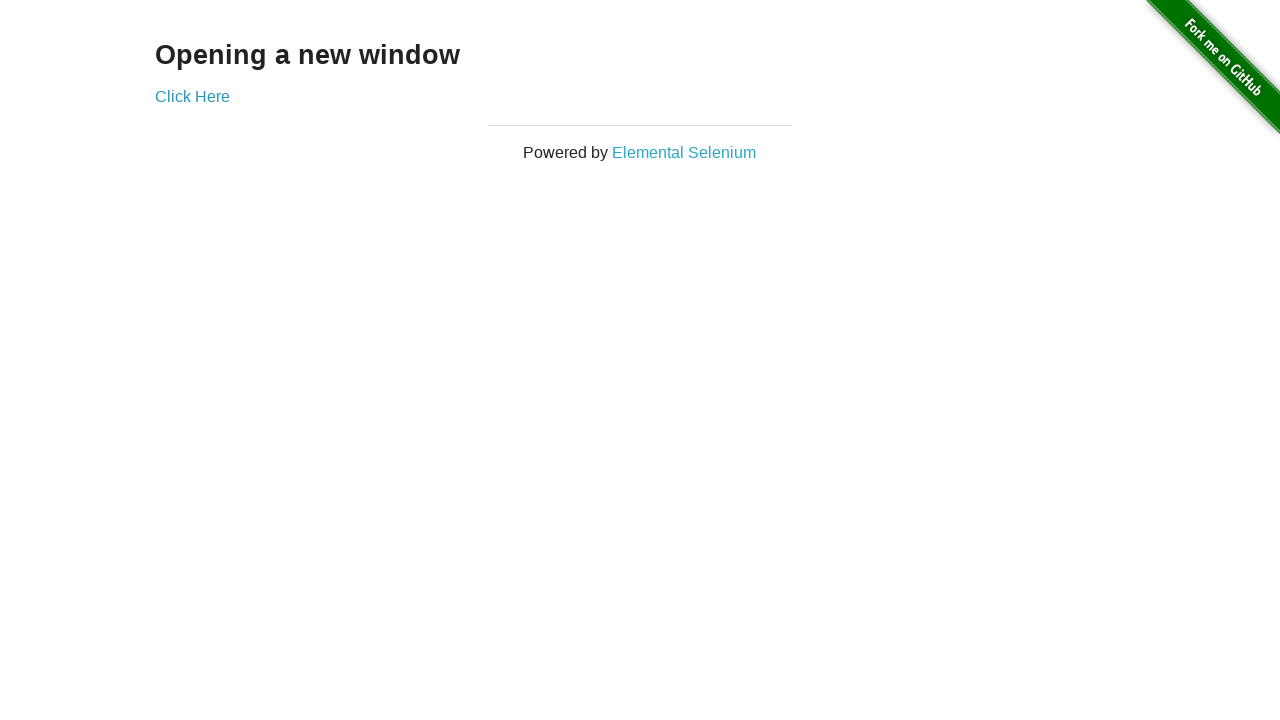

Verified new window title is 'New Window'
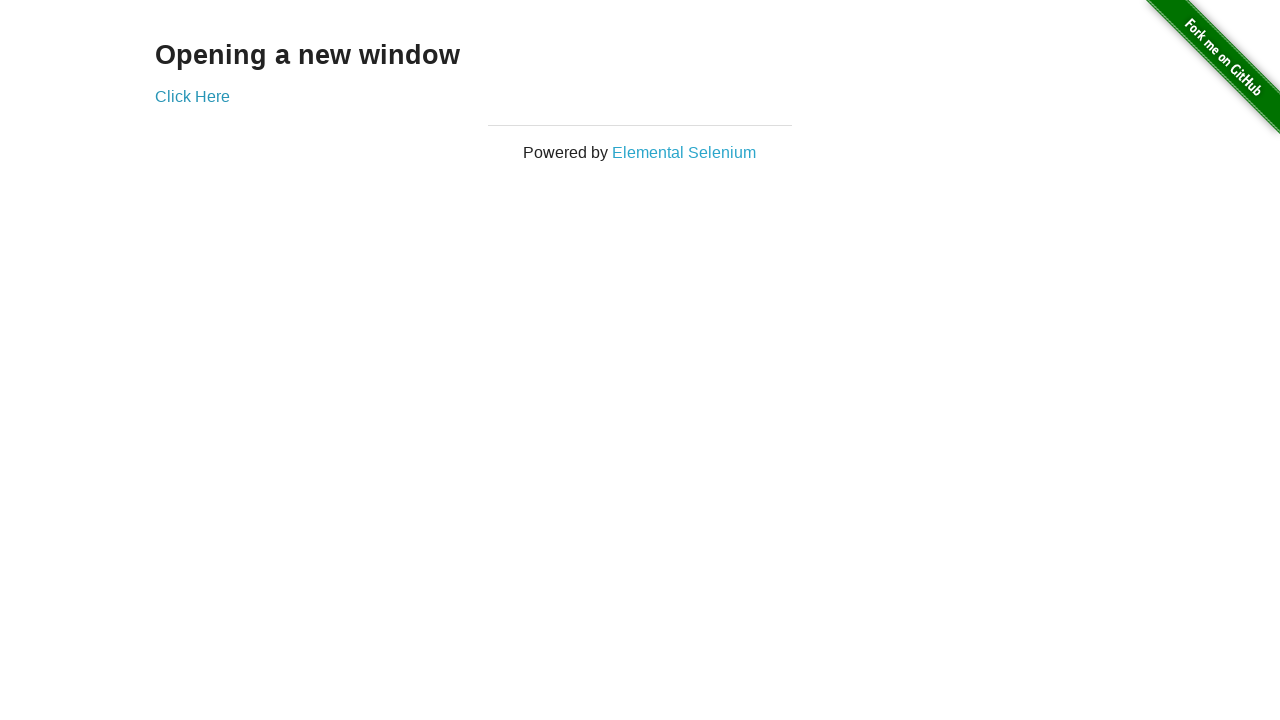

Switched back to original window
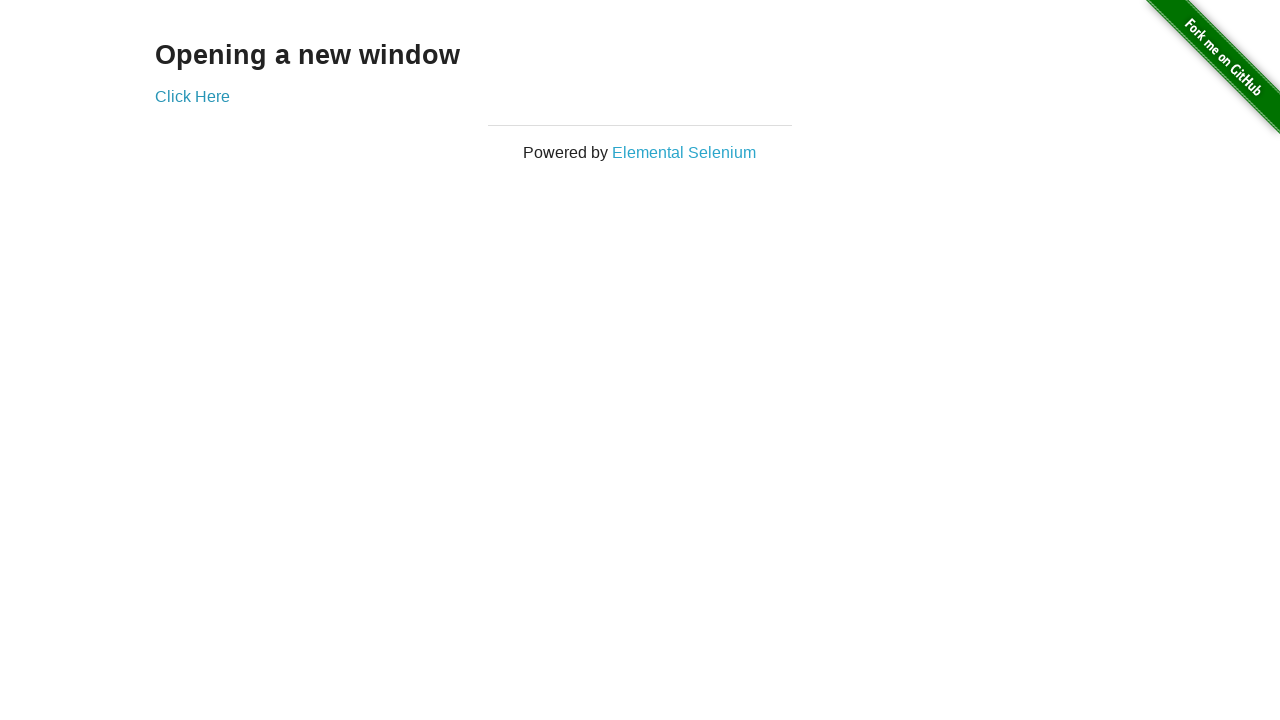

Verified original window title is still 'The Internet'
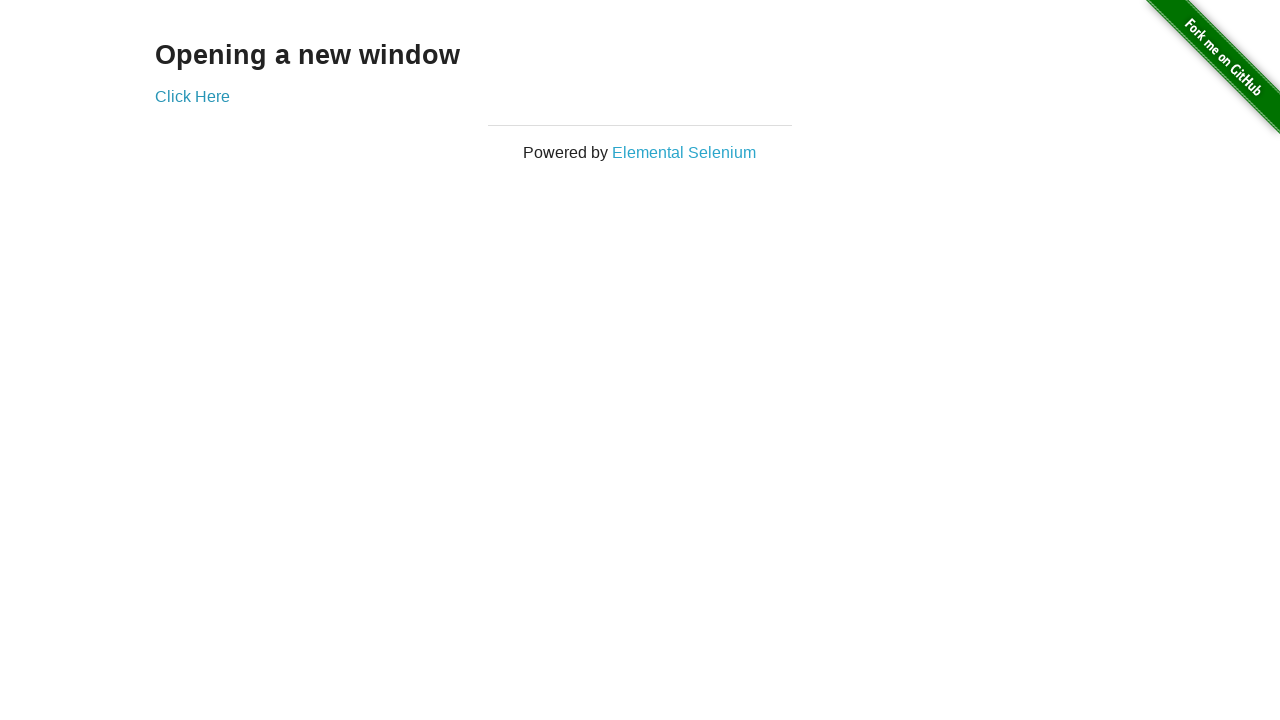

Switched to second window
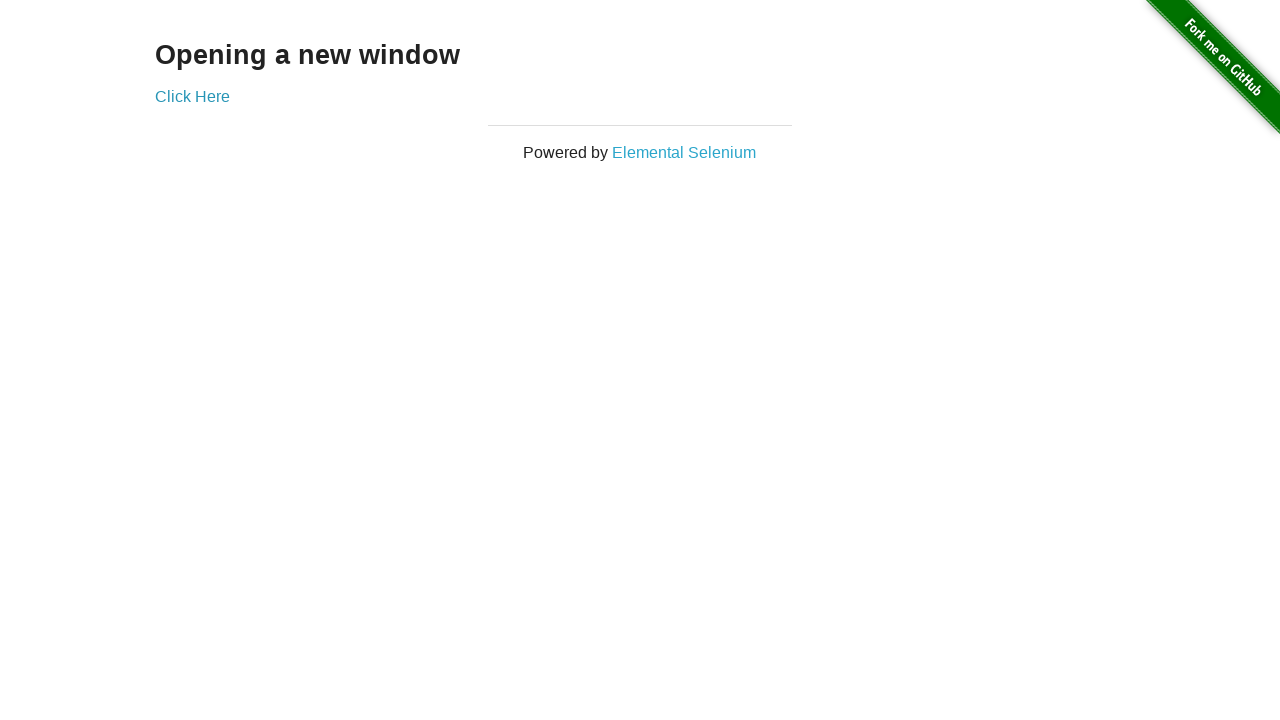

Switched back to first window
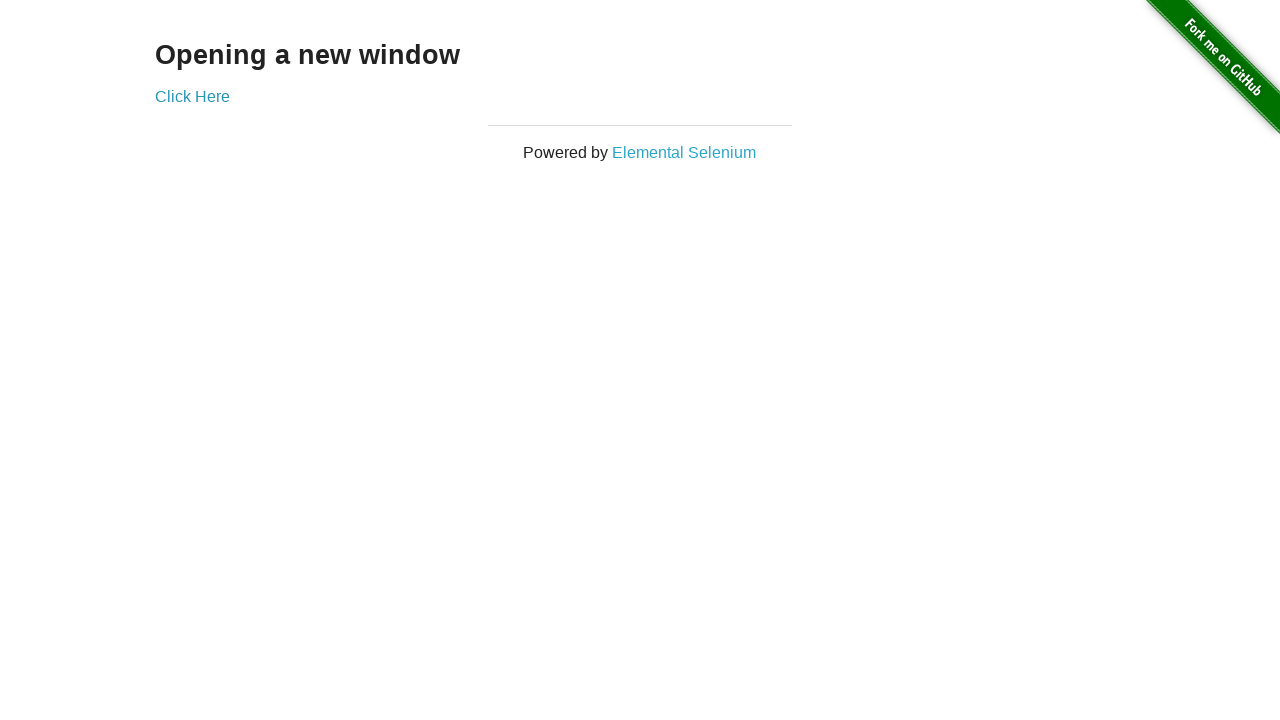

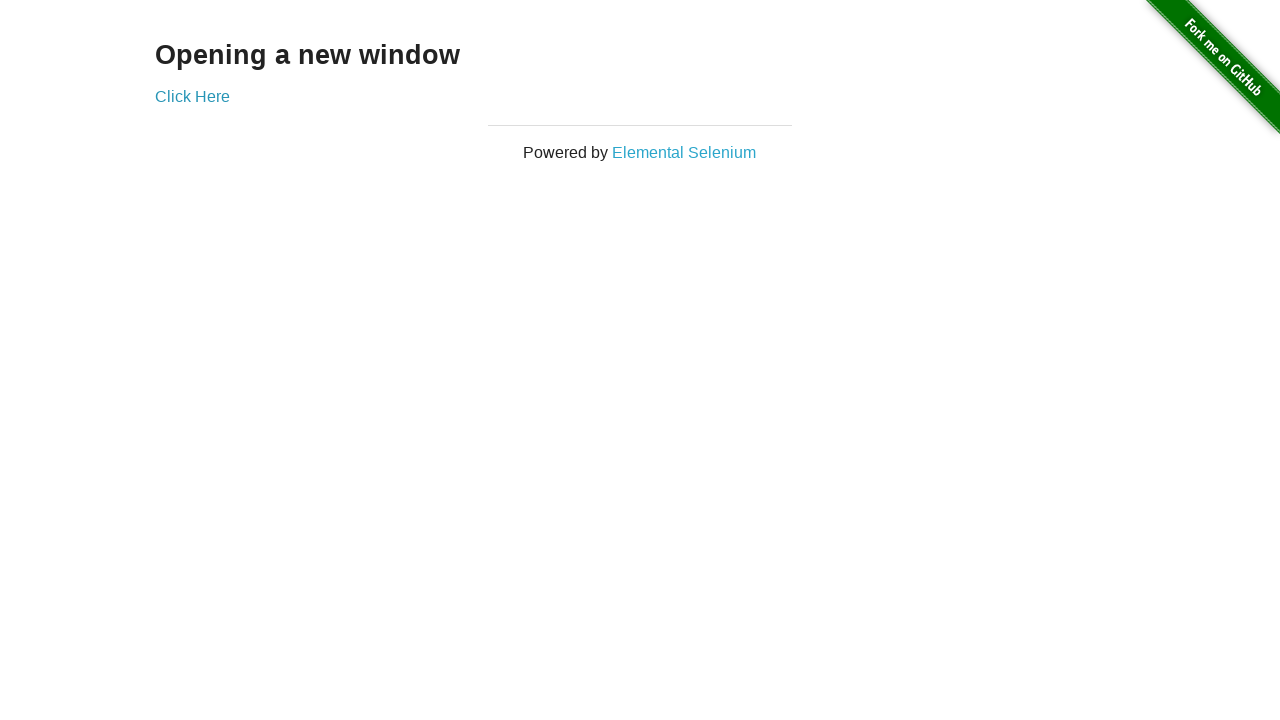